Tests navigation through the Netology website: opens main page, clicks catalog button, navigates to Programming section, and opens the Testing Engineer course page.

Starting URL: https://netology.ru/

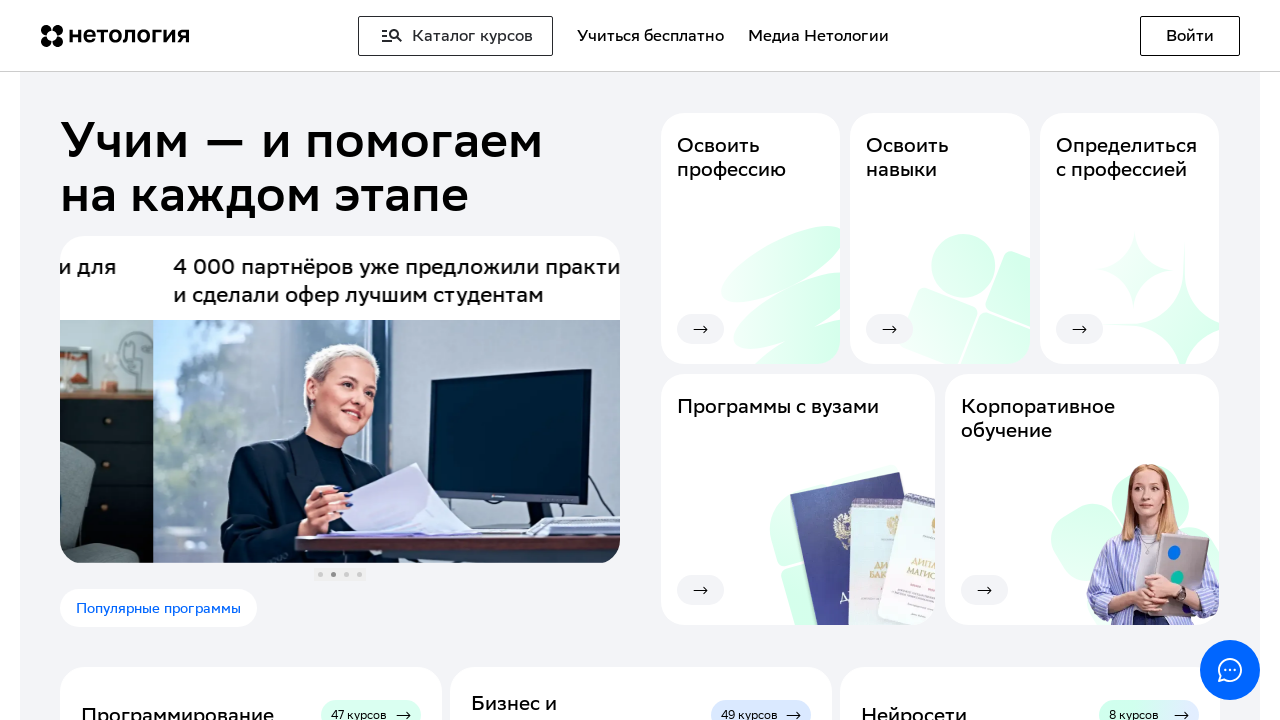

Opened Netology main page
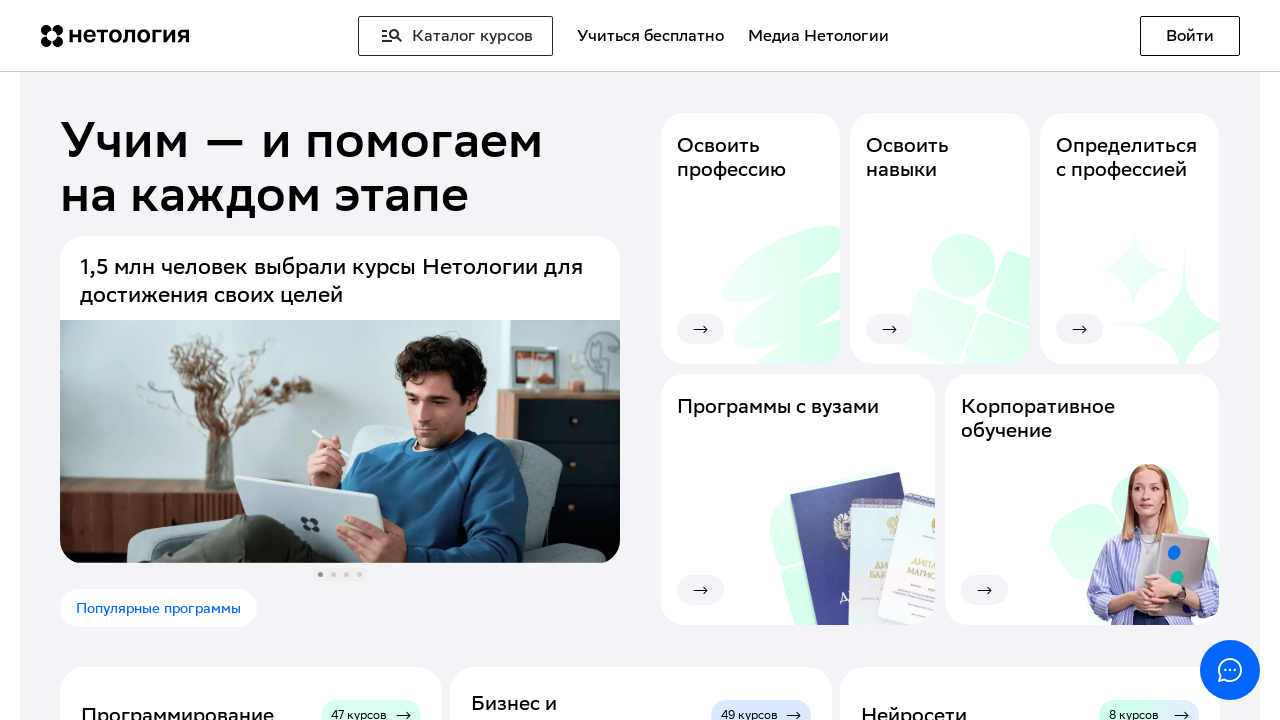

Clicked Course Catalog button at (456, 36) on [data-testid='header-navigatorBtn']
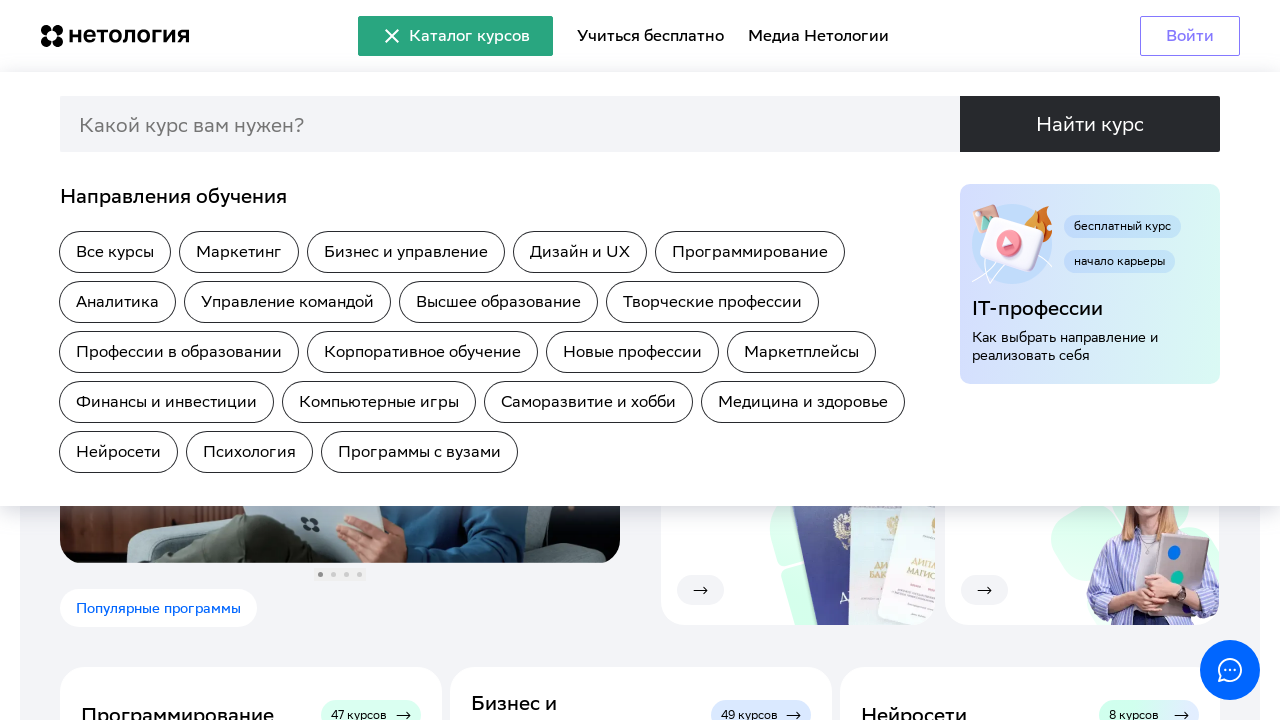

Programming section link appeared in catalog
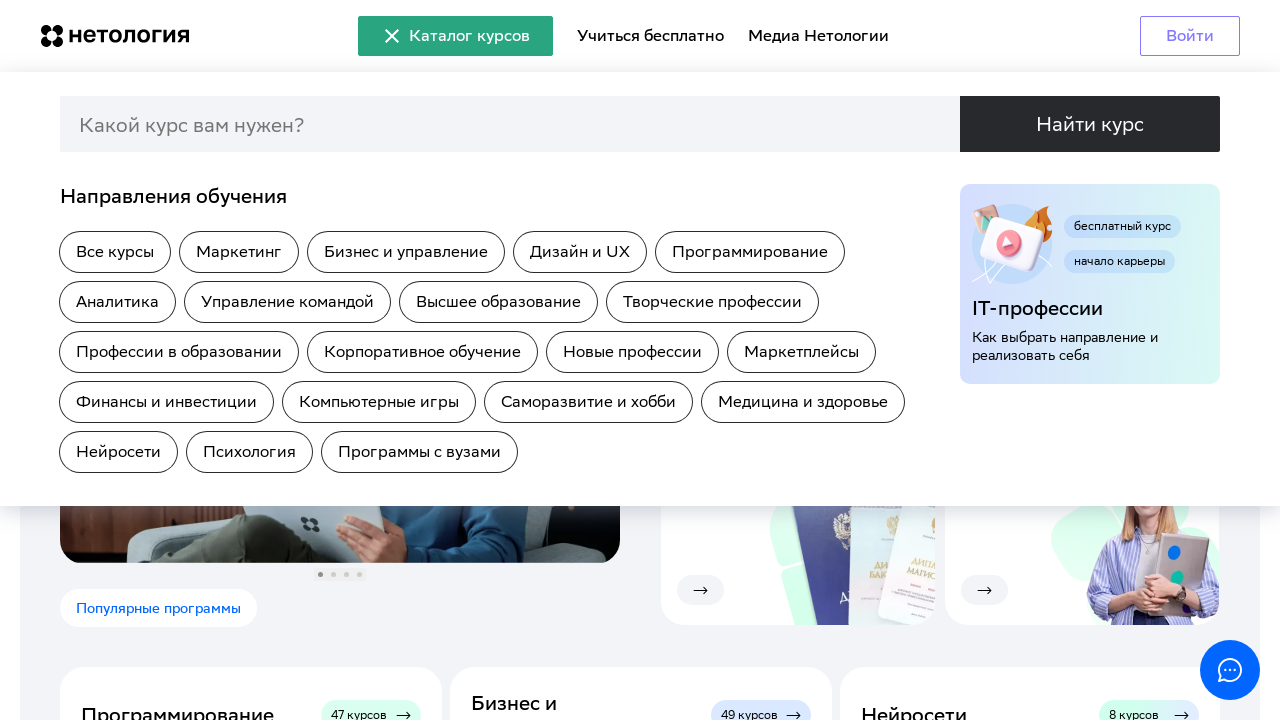

Clicked Programming section at (750, 252) on [href='/development']
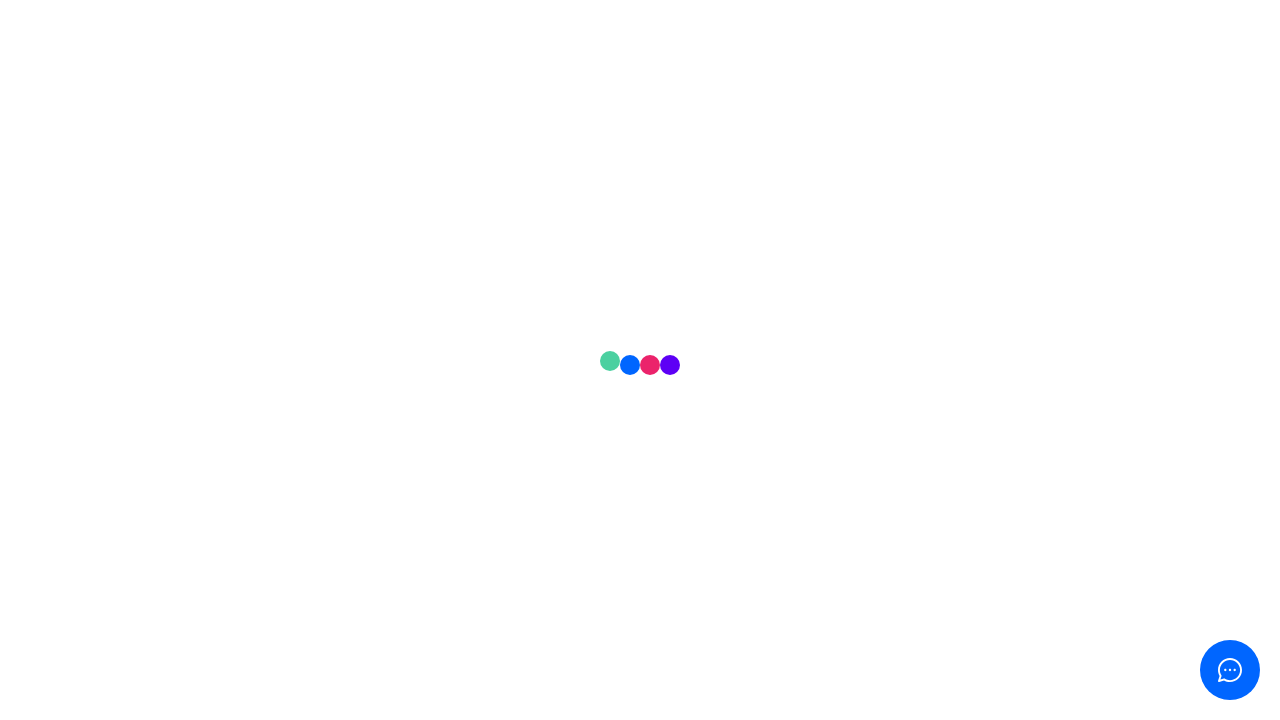

Programming page loaded with Testing Engineer course visible
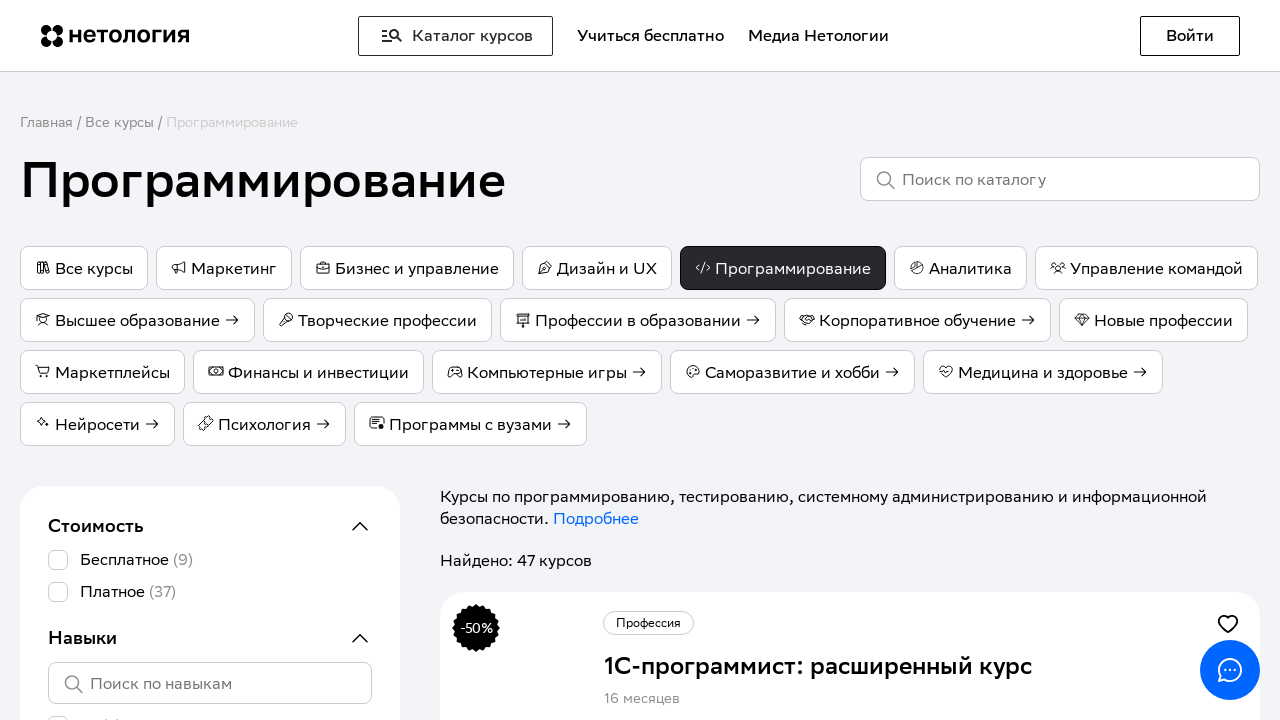

Clicked Testing Engineer (Advanced) course at (850, 360) on [data-name='Инженер по тестированию: расширенный курс']
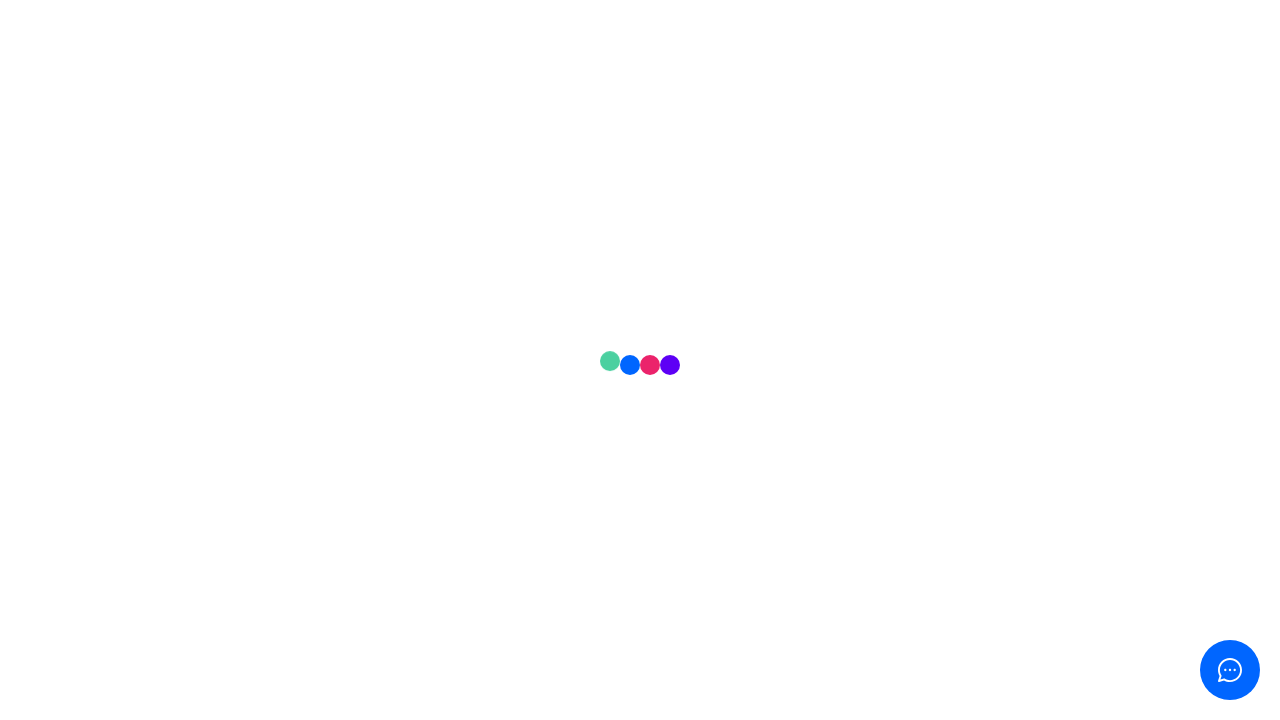

Course page fully loaded (networkidle)
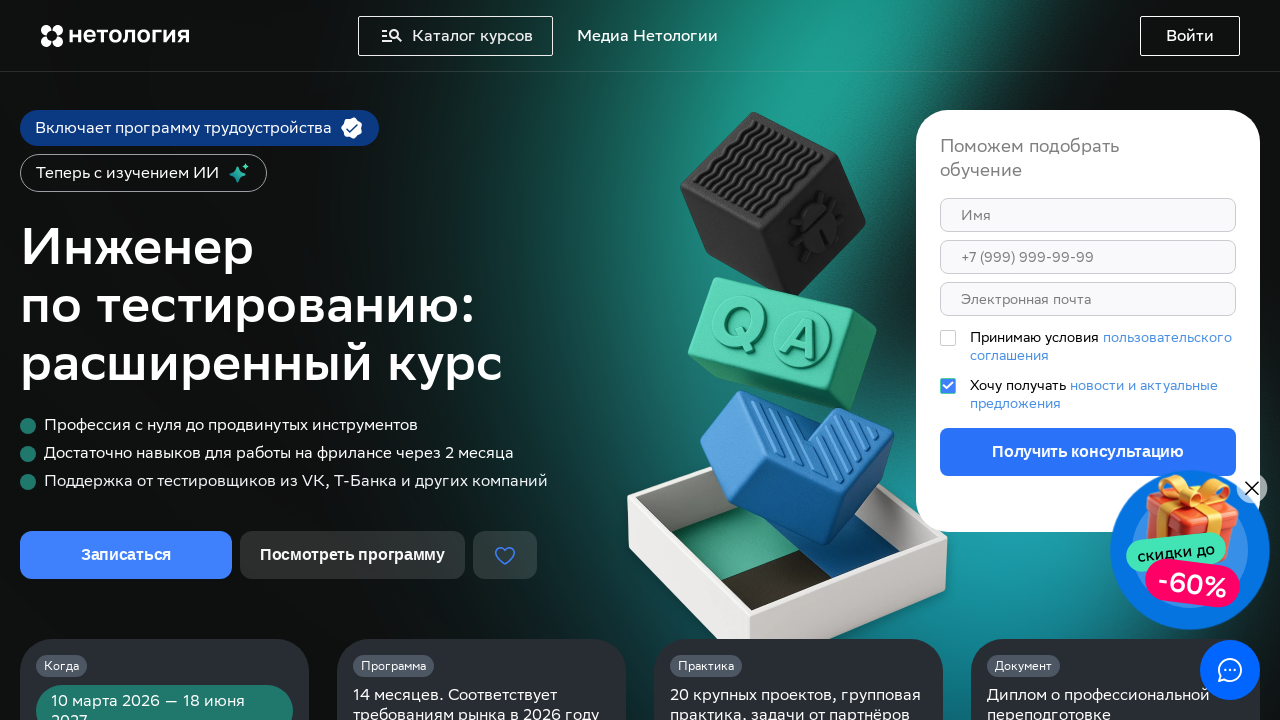

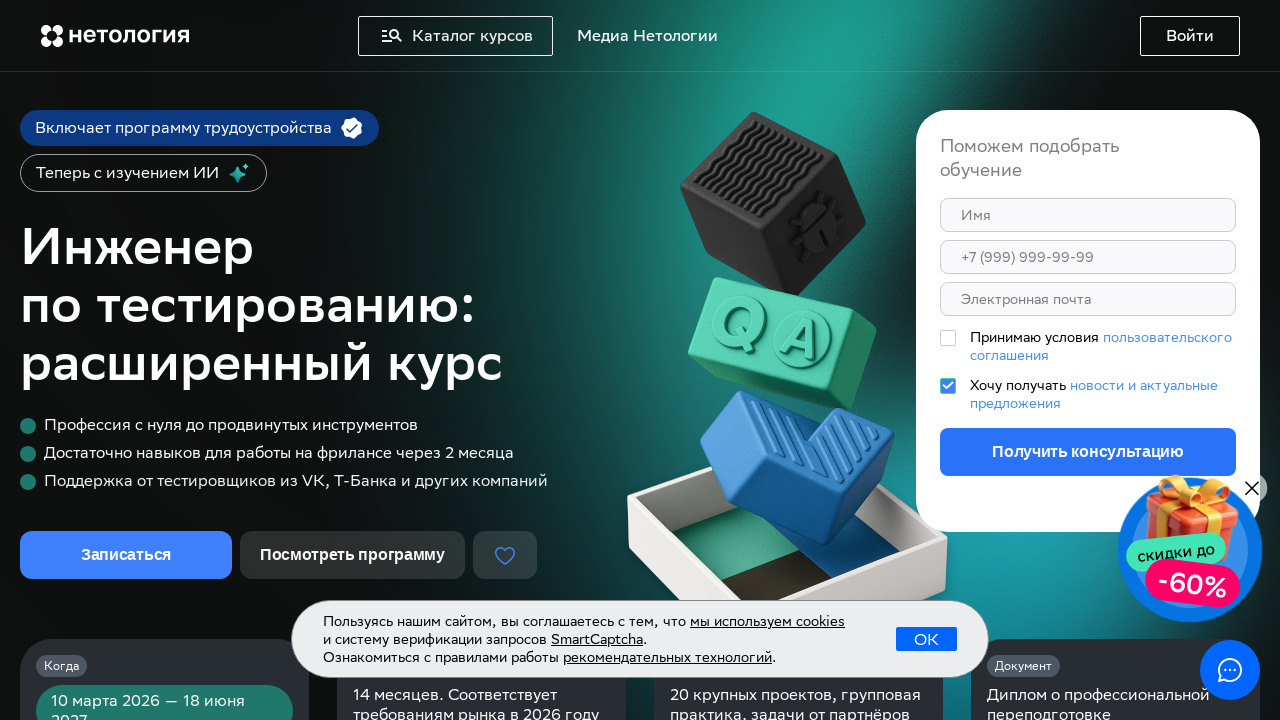